Tests scooter order form by scrolling to the bottom of the page, clicking the bottom "Order" button, and filling the order form with test data for validation.

Starting URL: https://qa-scooter.praktikum-services.ru/

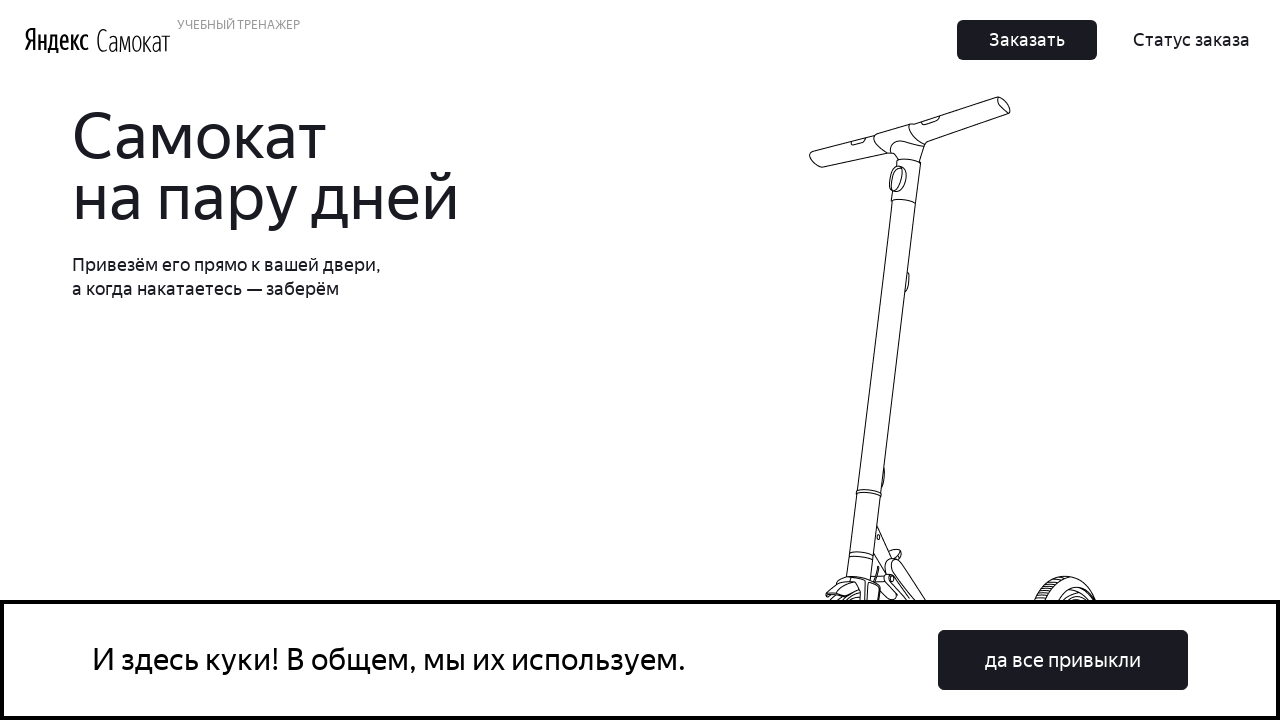

Scrolled down to the bottom of the page to find the Order button
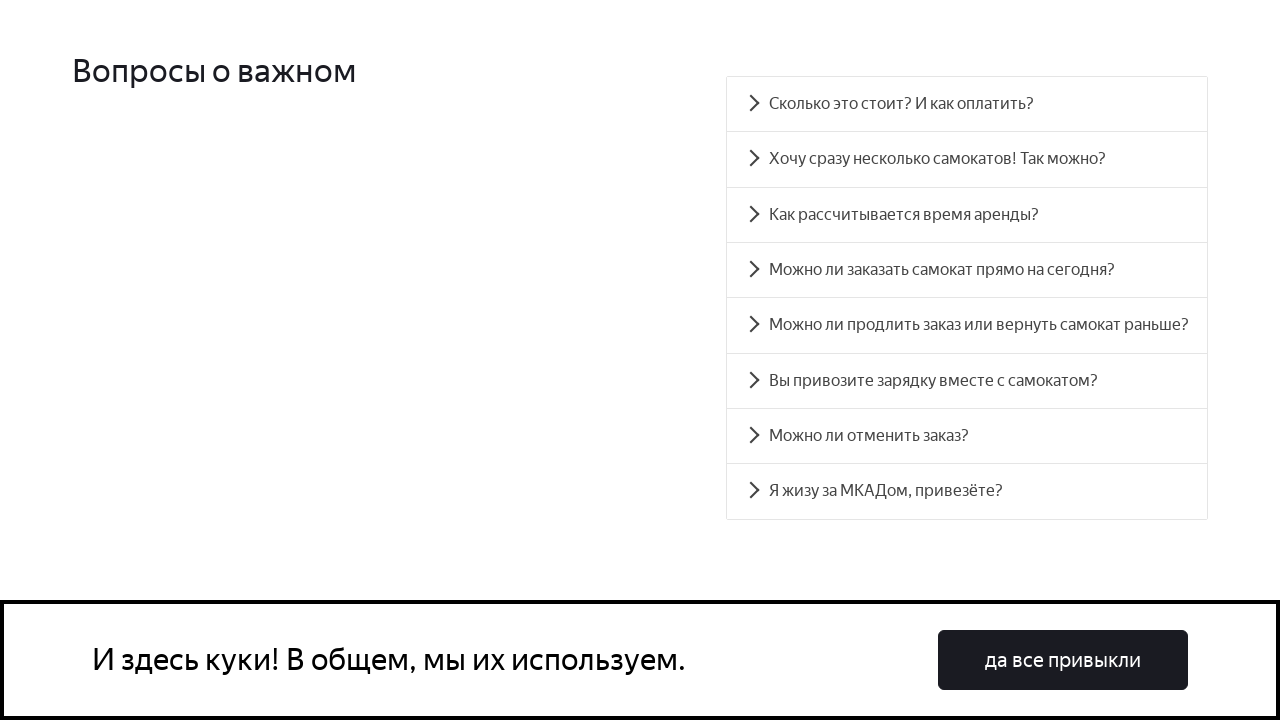

Clicked the bottom Order button to open the order form at (612, 361) on .Button_Middle__1CSJM
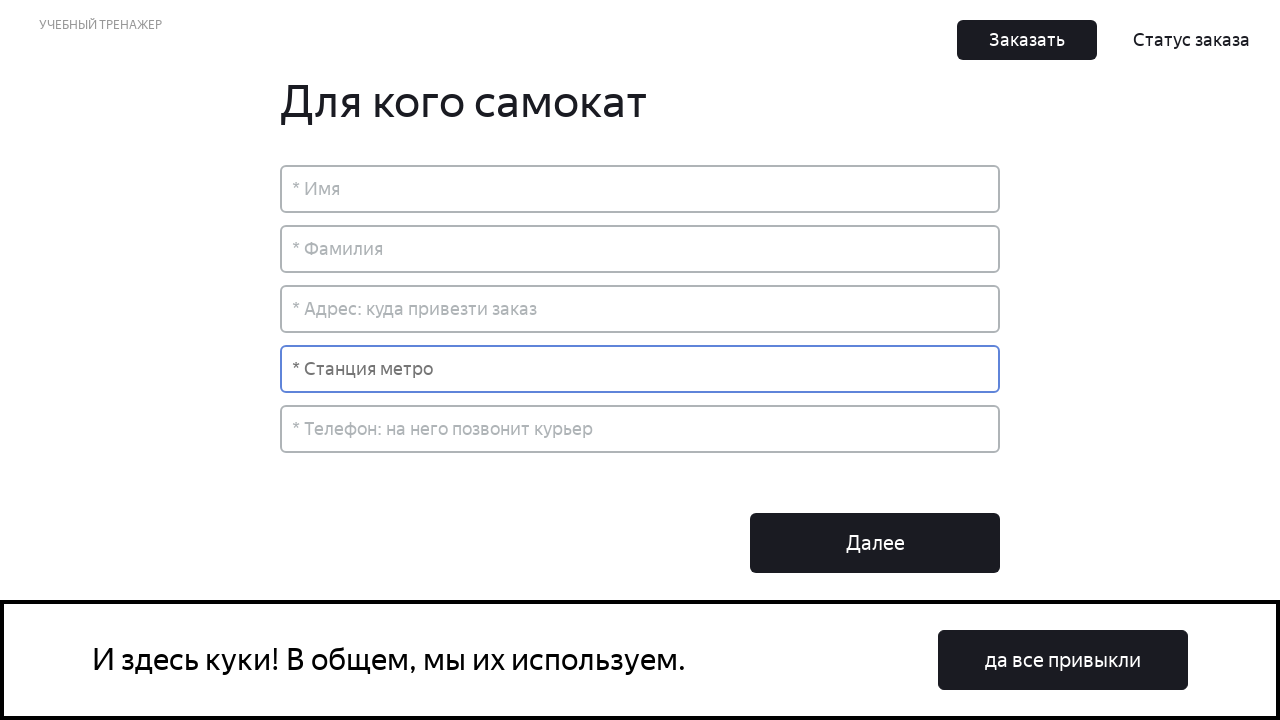

Order form button became visible
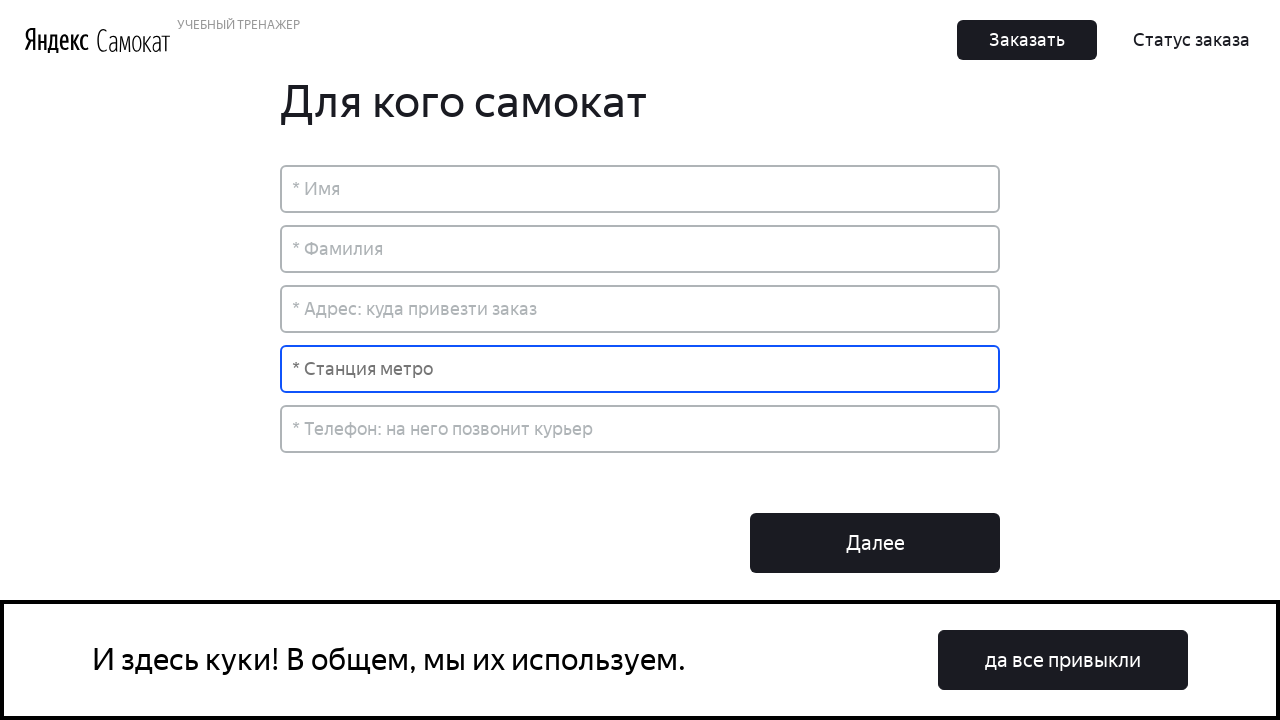

Order form fields became visible
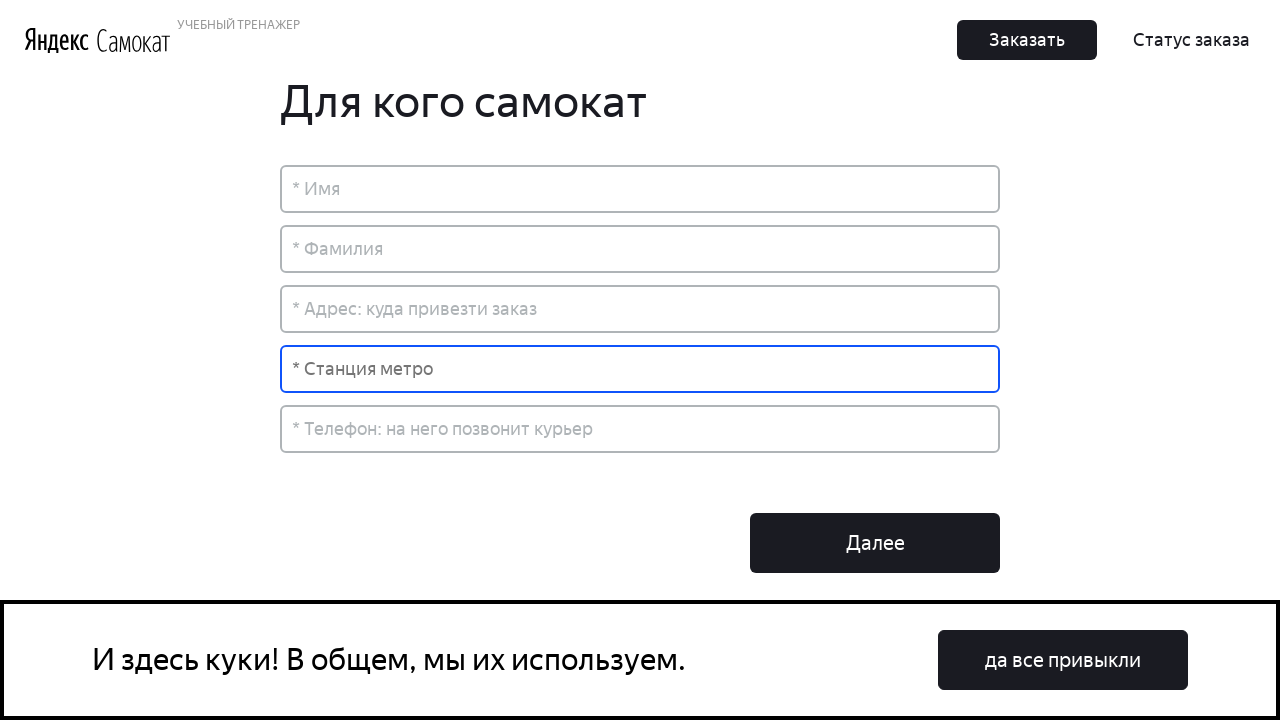

Filled in Name field with 'Мария' on input[placeholder='* Имя']
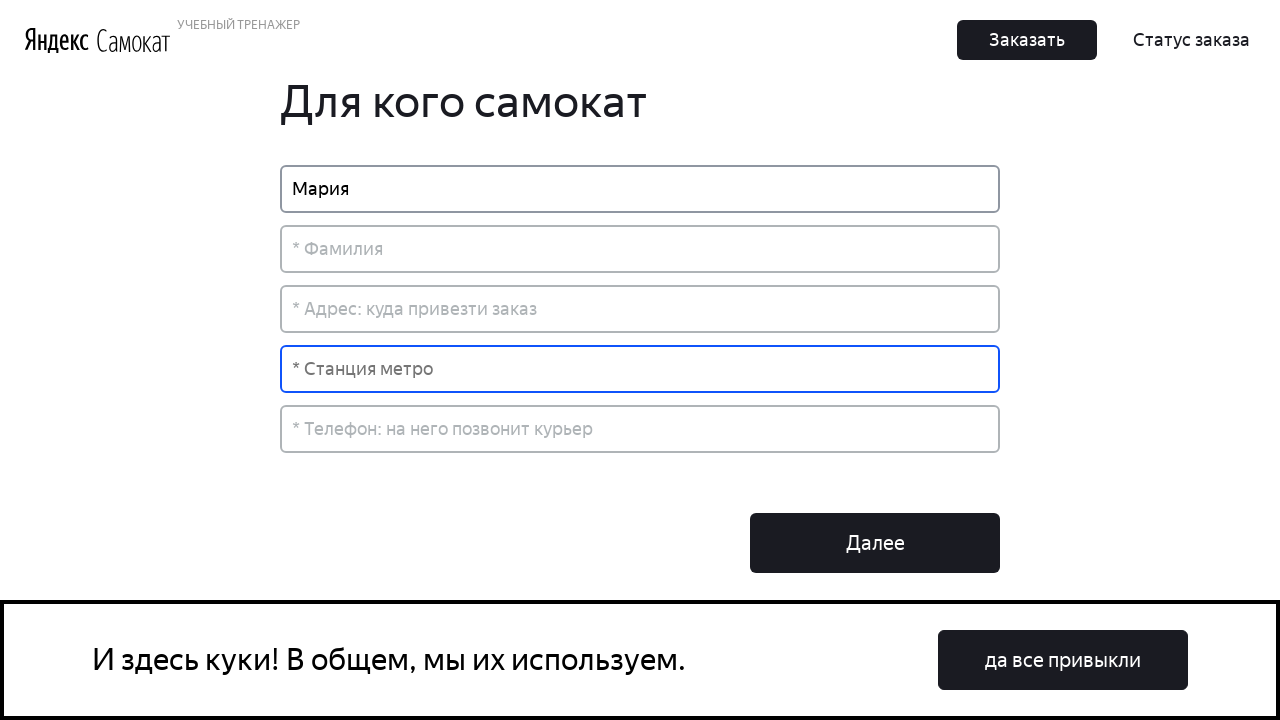

Filled in Surname field with 'Сидорова' on input[placeholder='* Фамилия']
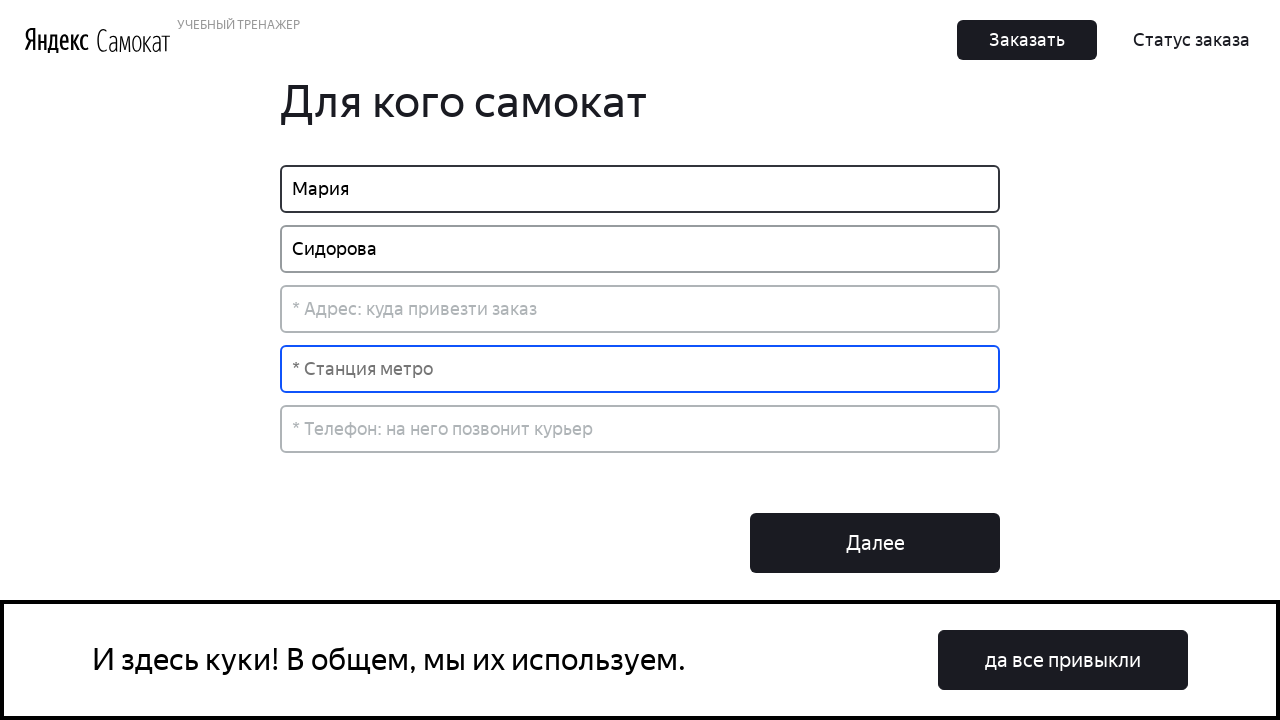

Filled in Address field with 'Москва, Тверская ул., д. 5' on input[placeholder='* Адрес: куда привезти заказ']
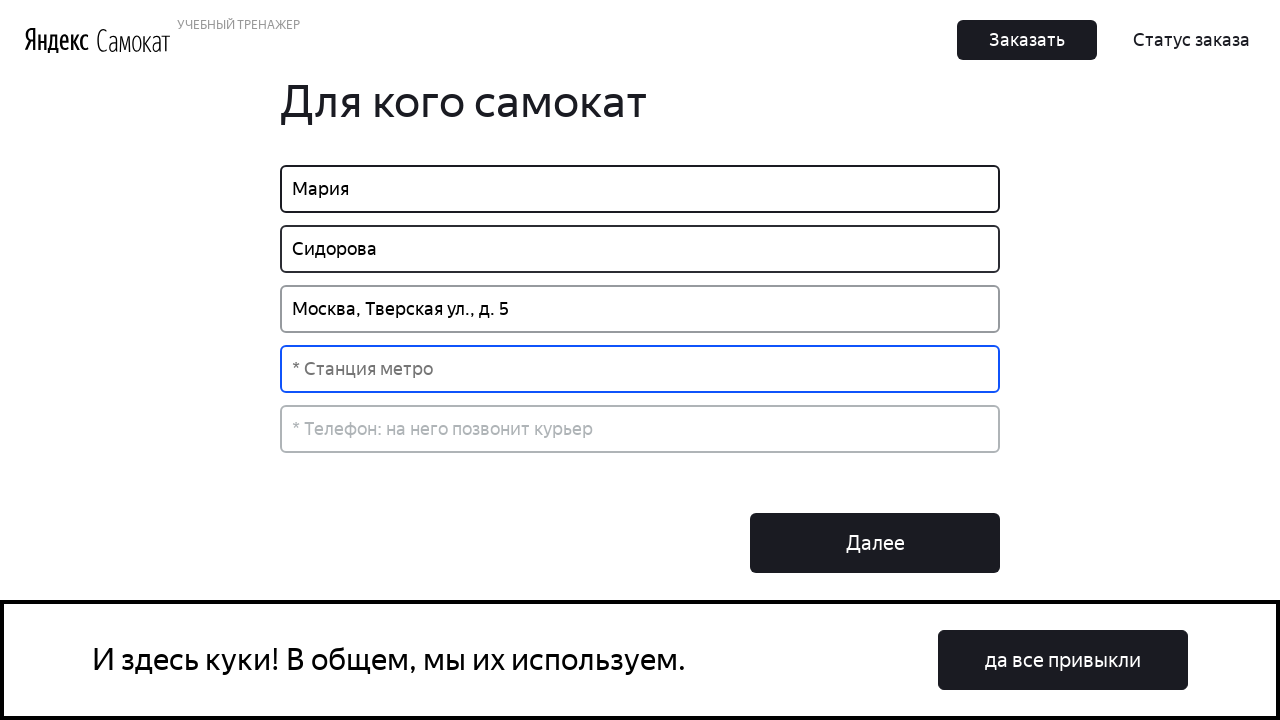

Clicked on Metro station field at (640, 369) on input[placeholder='* Станция метро']
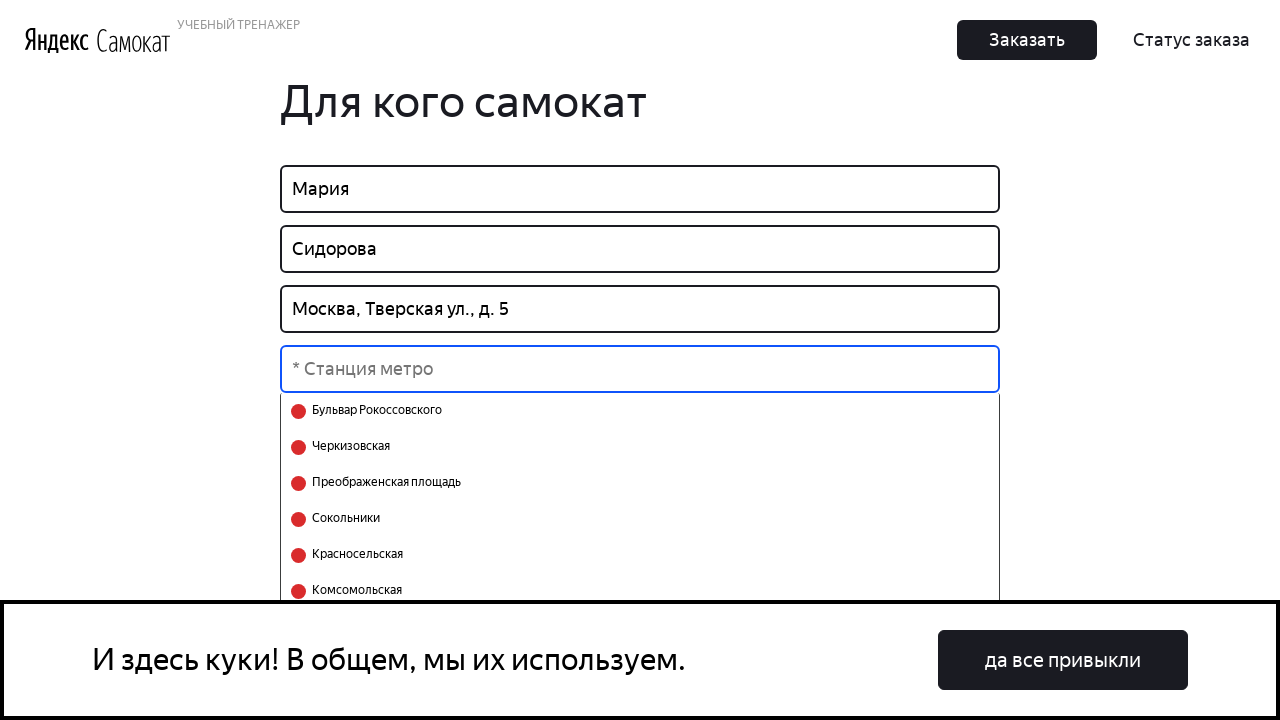

Typed 'Сокольники' in Metro station field on input[placeholder='* Станция метро']
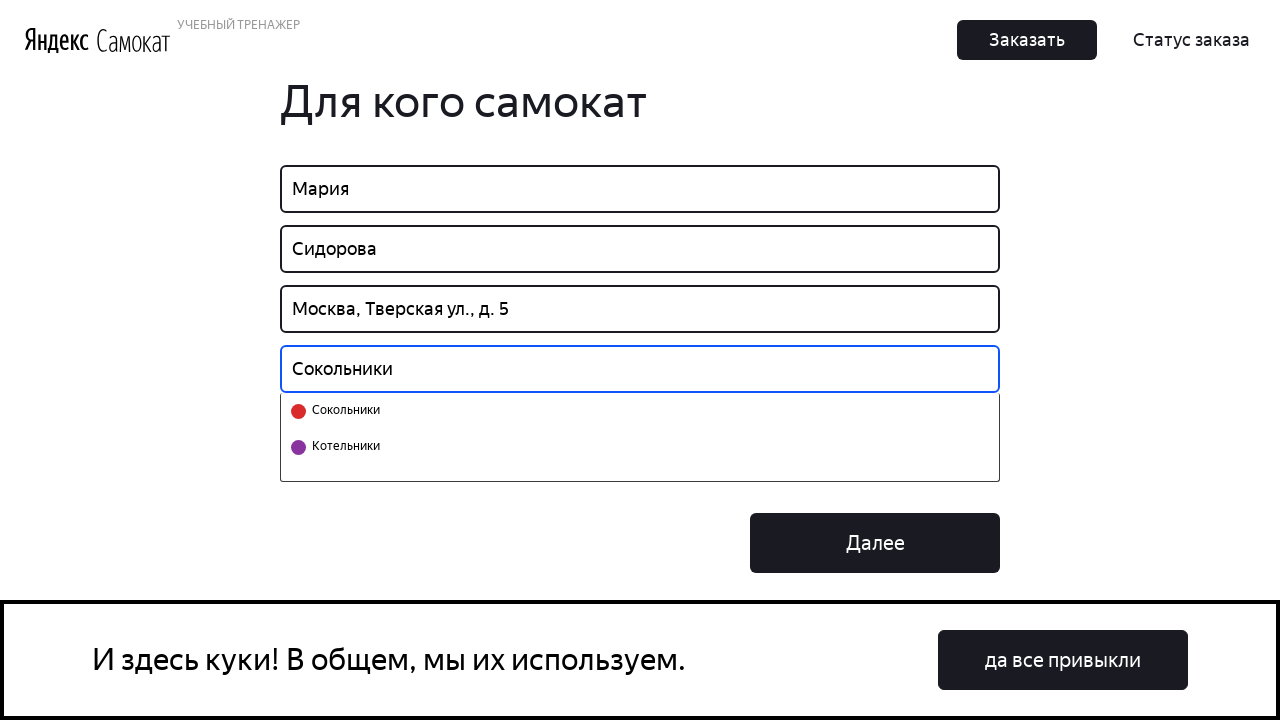

Selected metro station from the dropdown at (343, 411) on .Order_Text__2broi
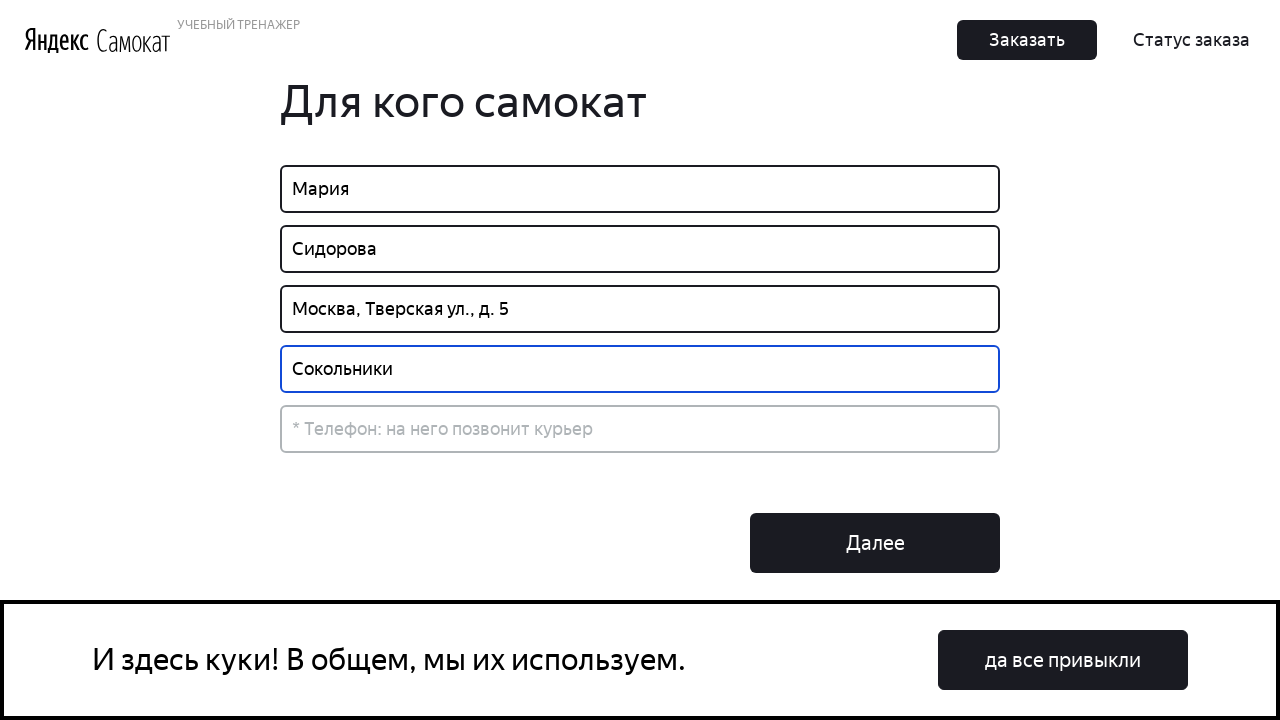

Filled in Phone field with '8-912-345-67-89' on input[placeholder='* Телефон: на него позвонит курьер']
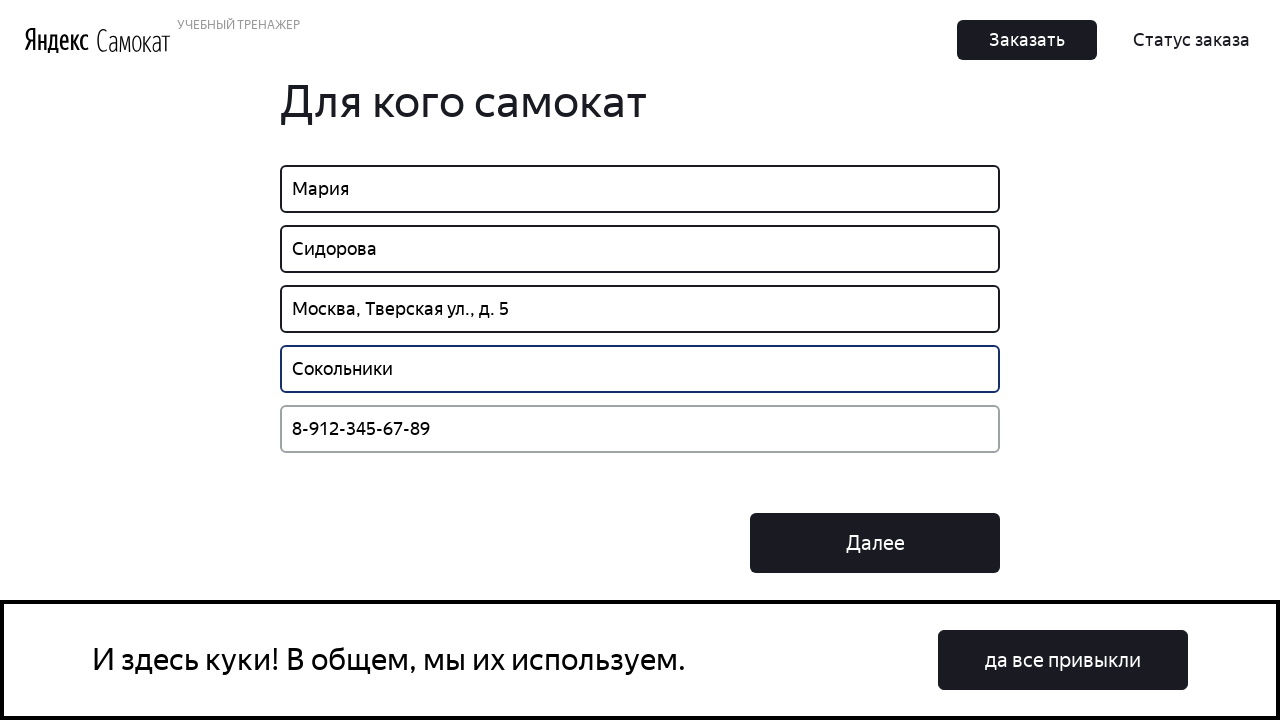

Clicked the Next/Order button to submit the form at (875, 543) on .Button_Middle__1CSJM
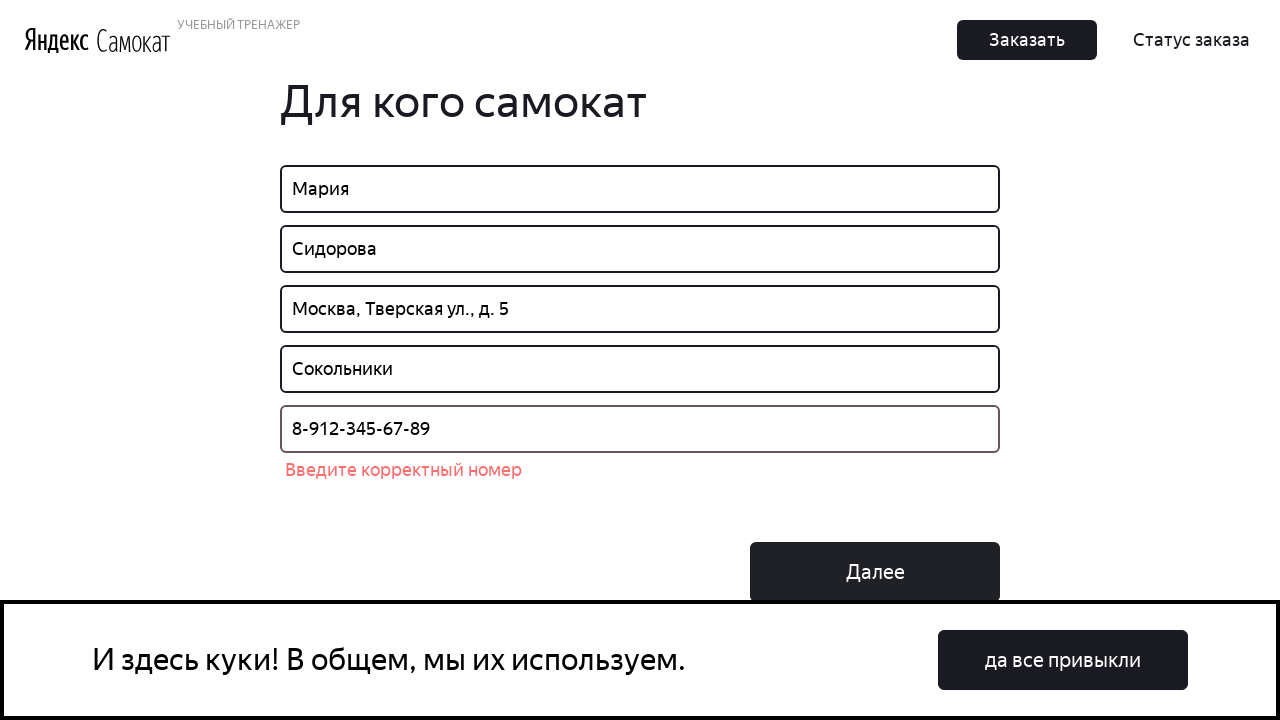

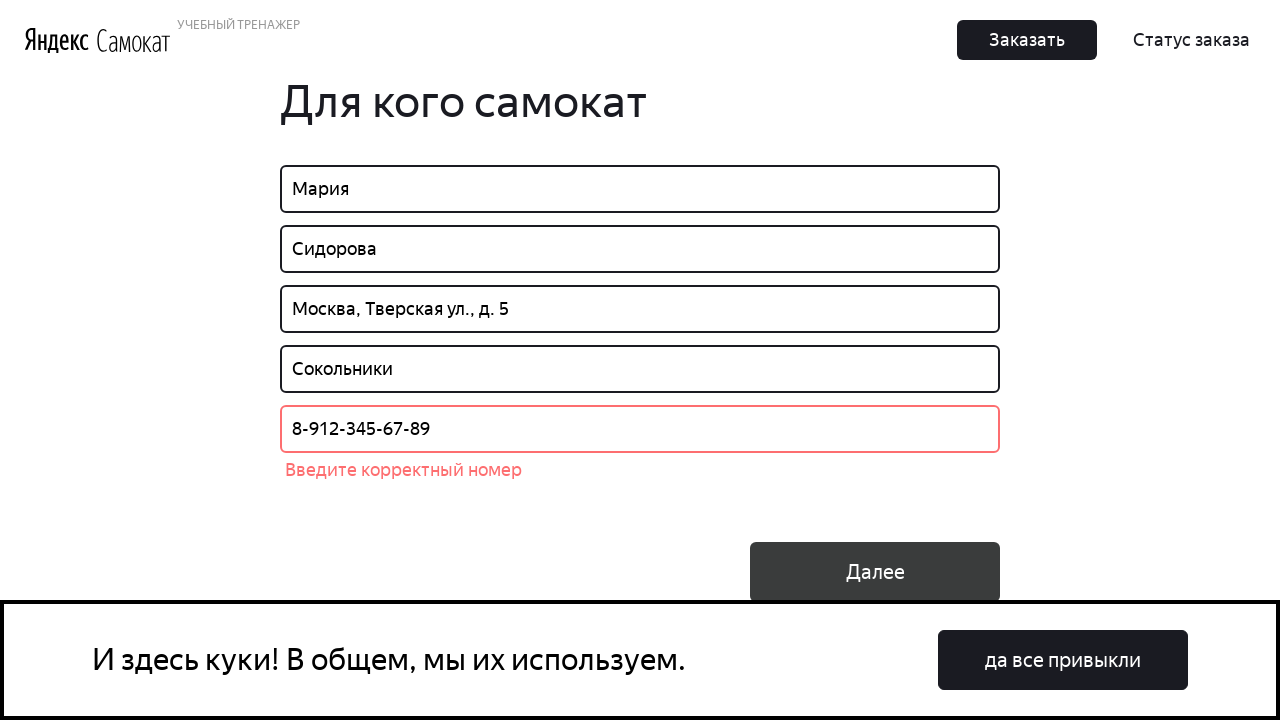